Clicks through multiple radio buttons on SpiceJet booking form

Starting URL: https://www.spicejet.com

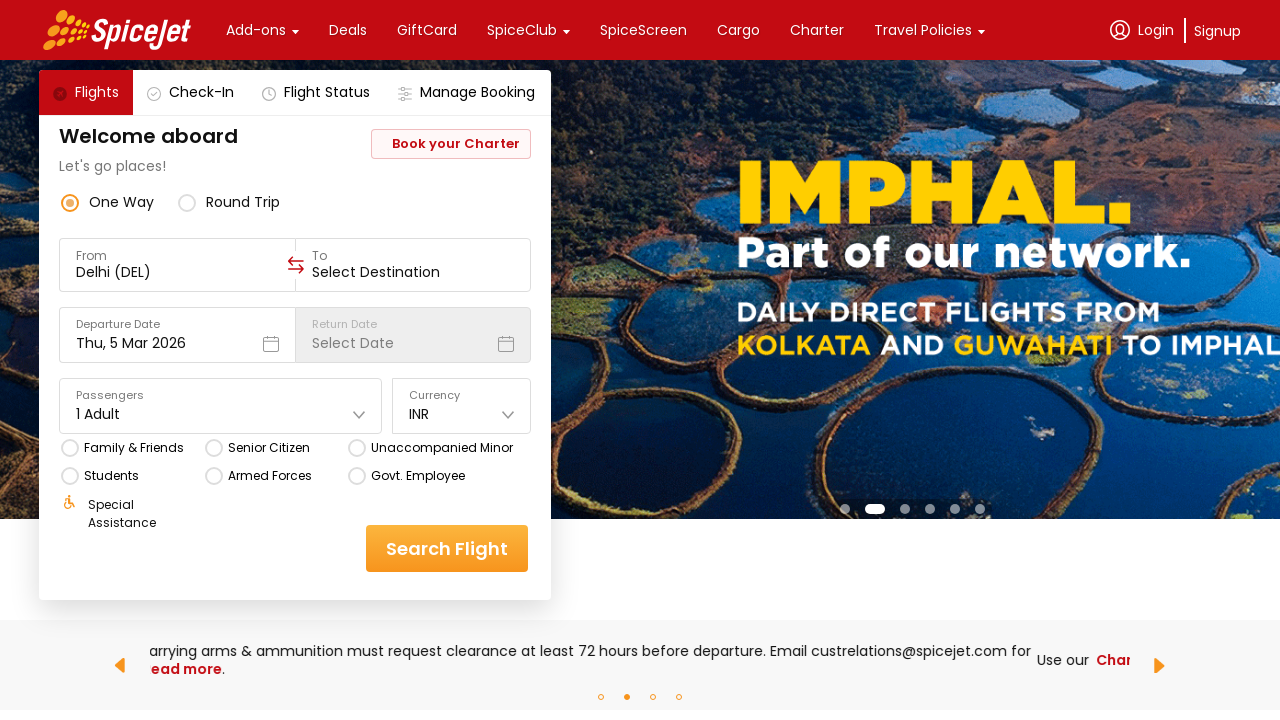

Navigated to SpiceJet booking form
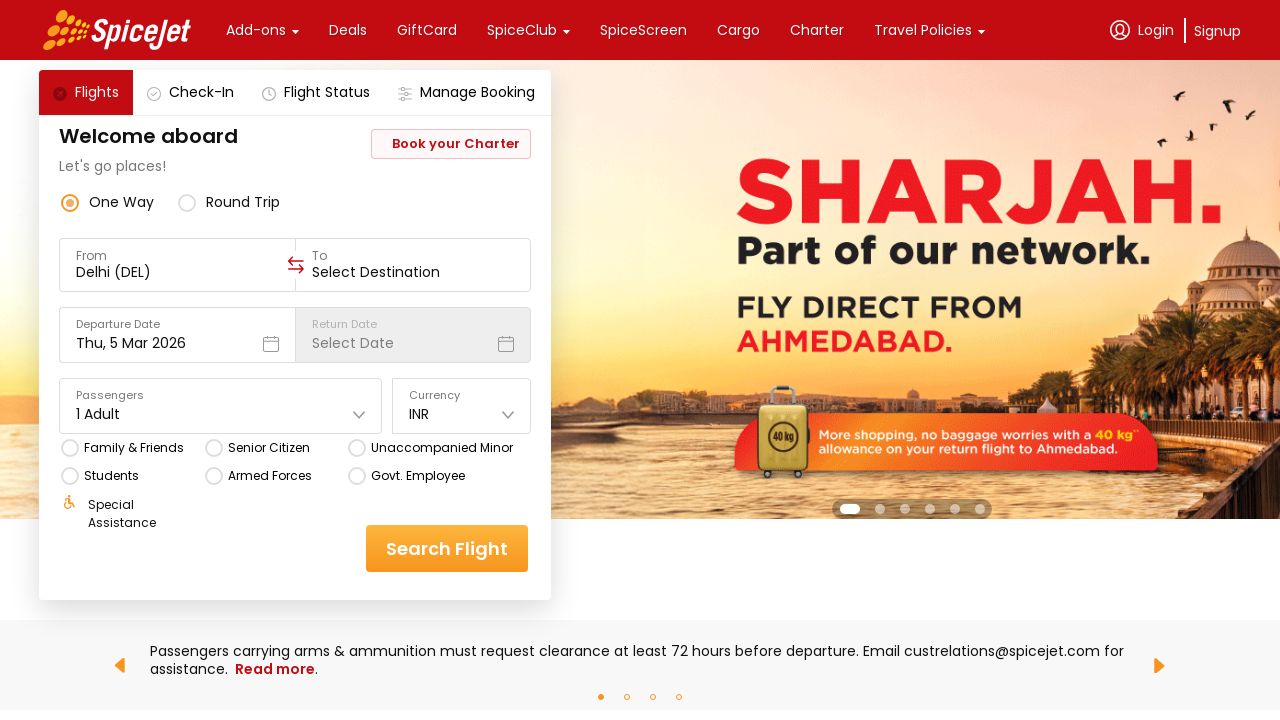

Located radio button elements on SpiceJet form
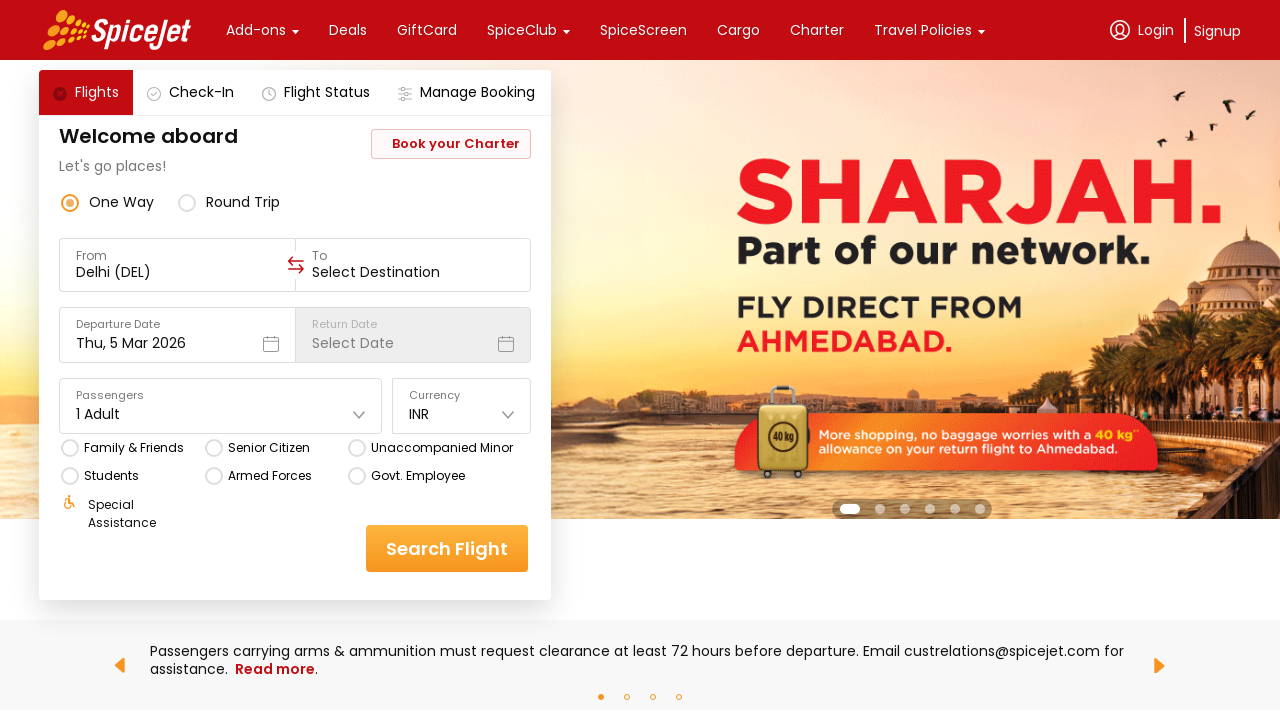

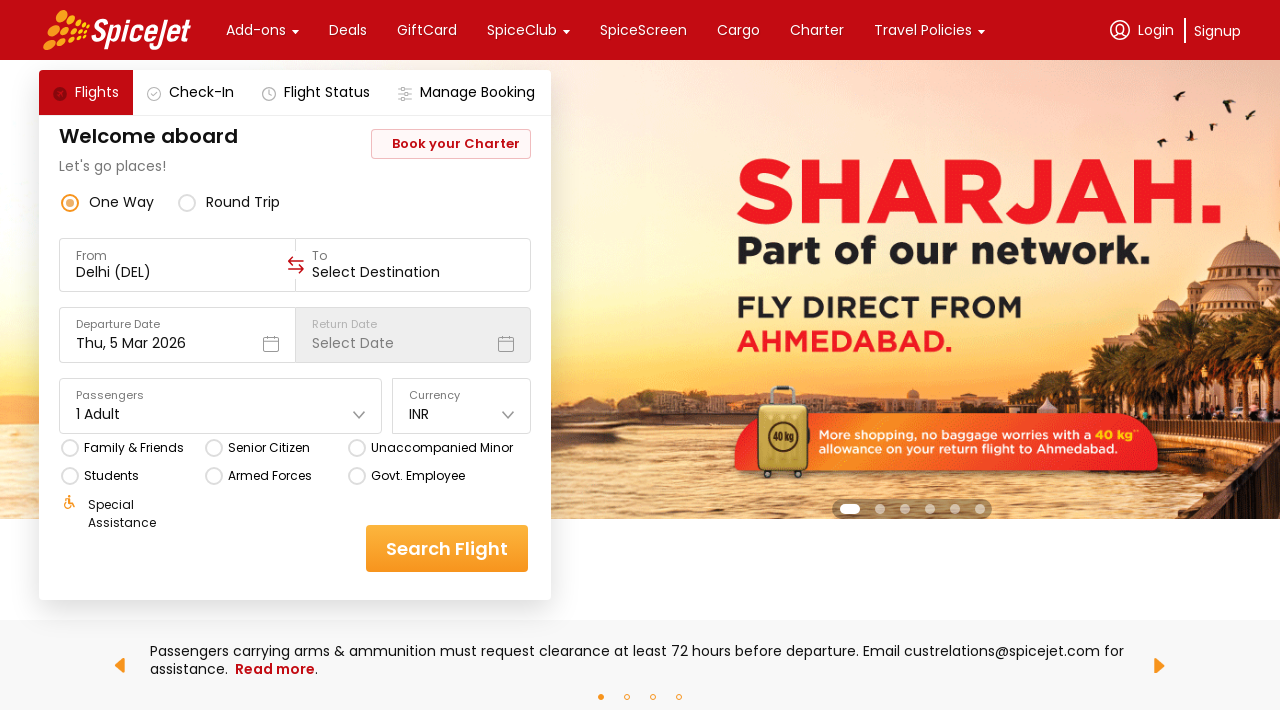